Tests checkbox interactions on a demo page by checking the first checkbox if unchecked, and unchecking the second checkbox if checked, then verifying their states.

Starting URL: https://the-internet.herokuapp.com/checkboxes

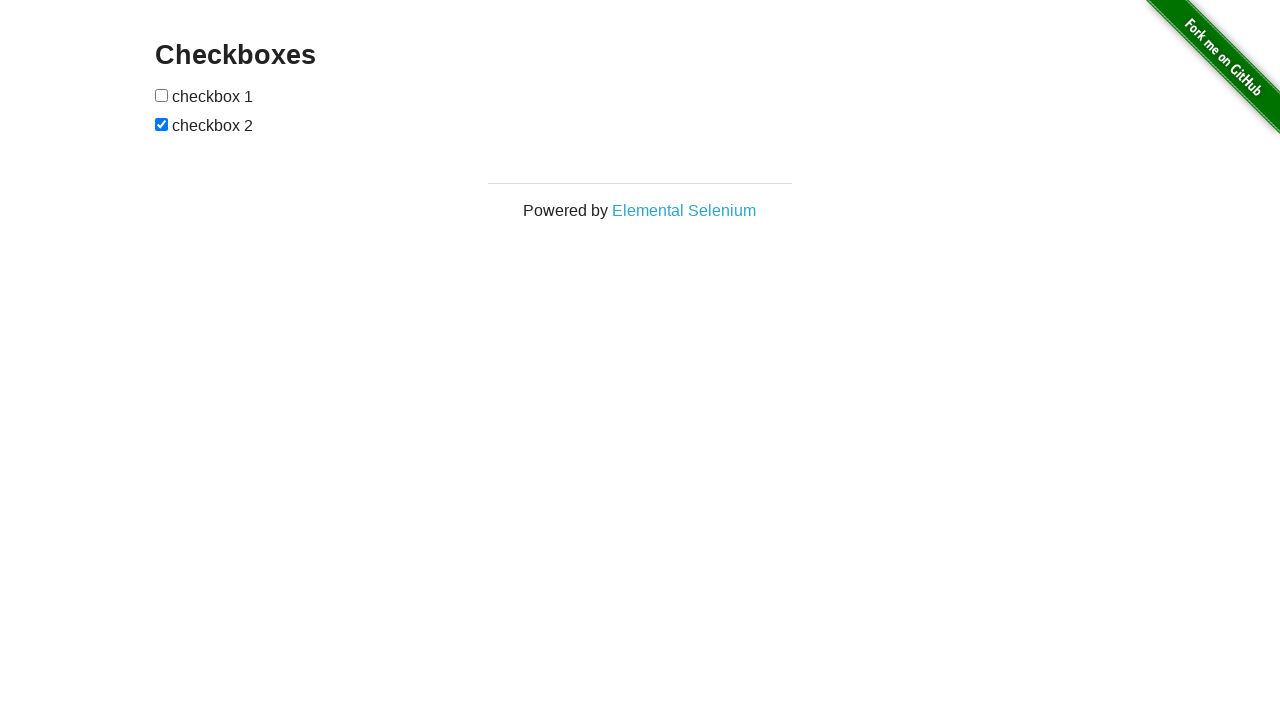

Located first checkbox element
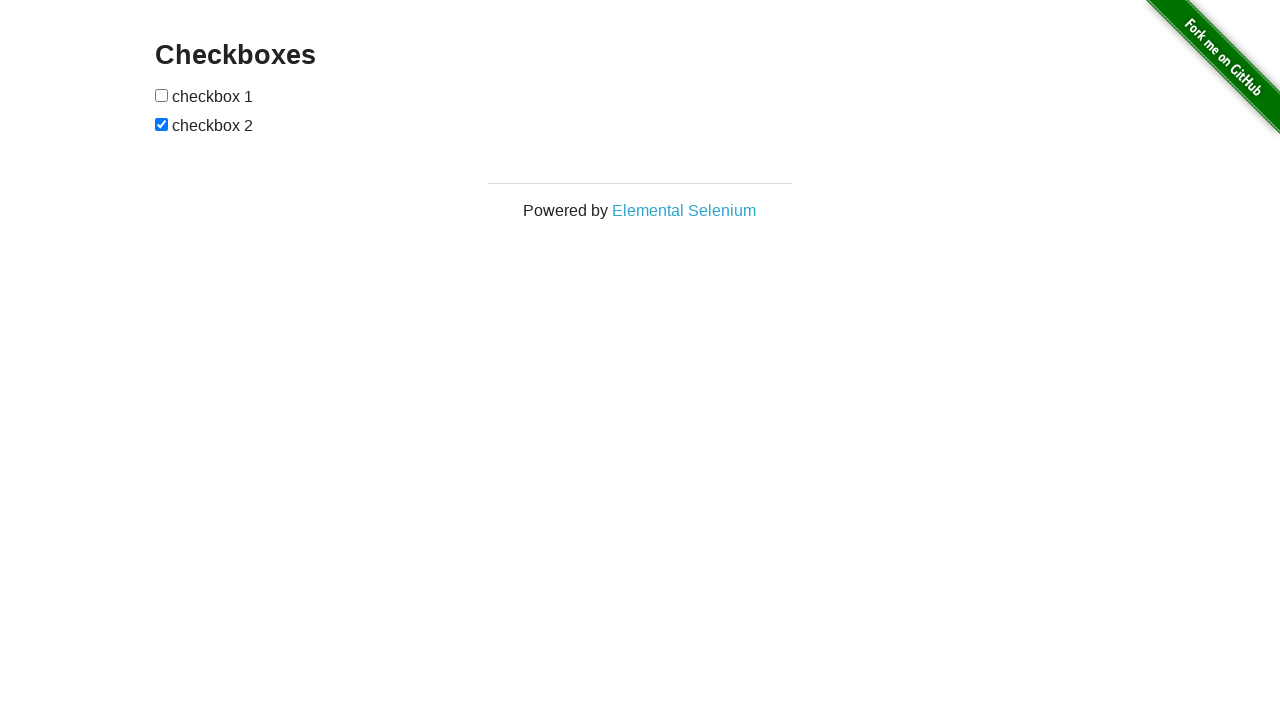

Located second checkbox element
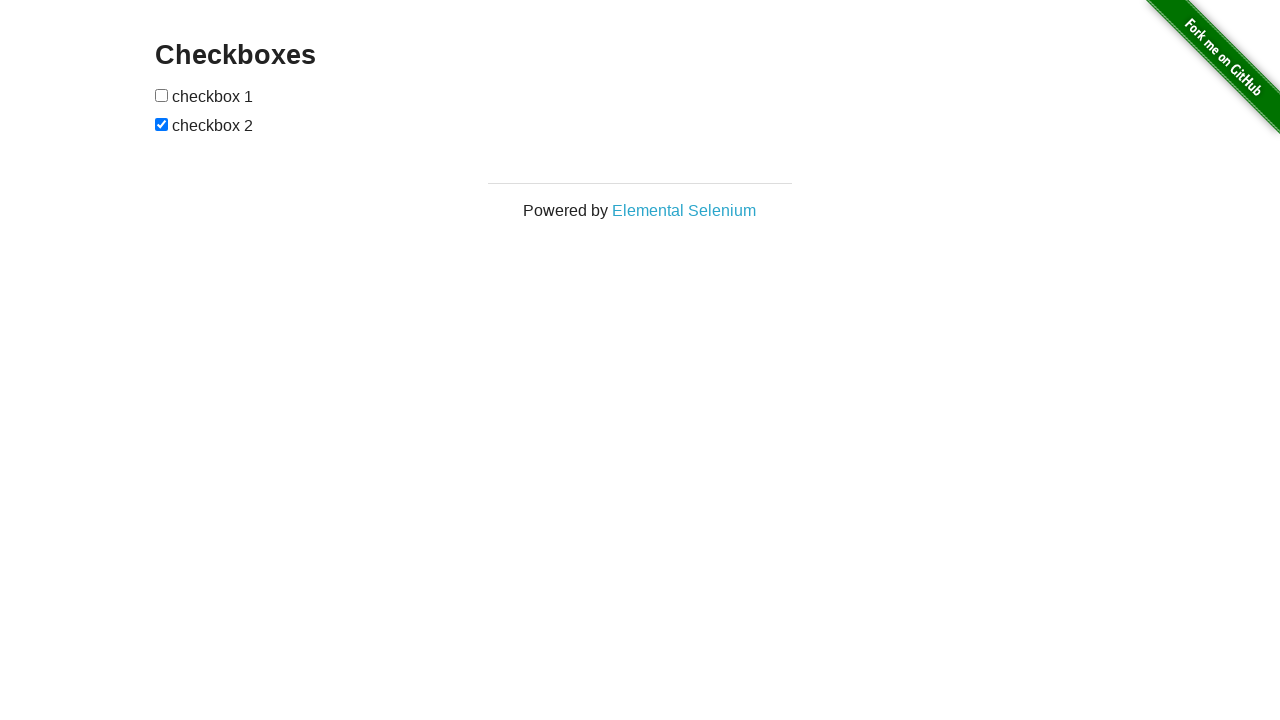

Checked first checkbox state
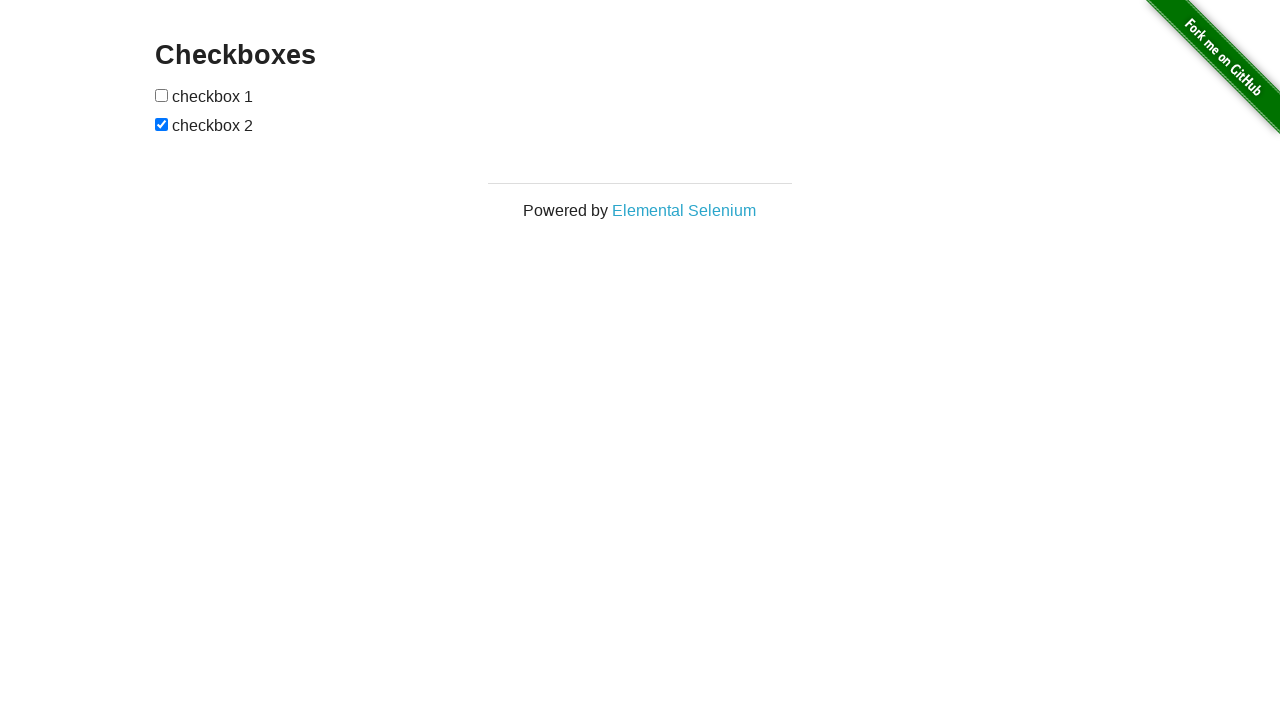

First checkbox was unchecked, now checking it at (162, 95) on input[type='checkbox']:nth-child(1)
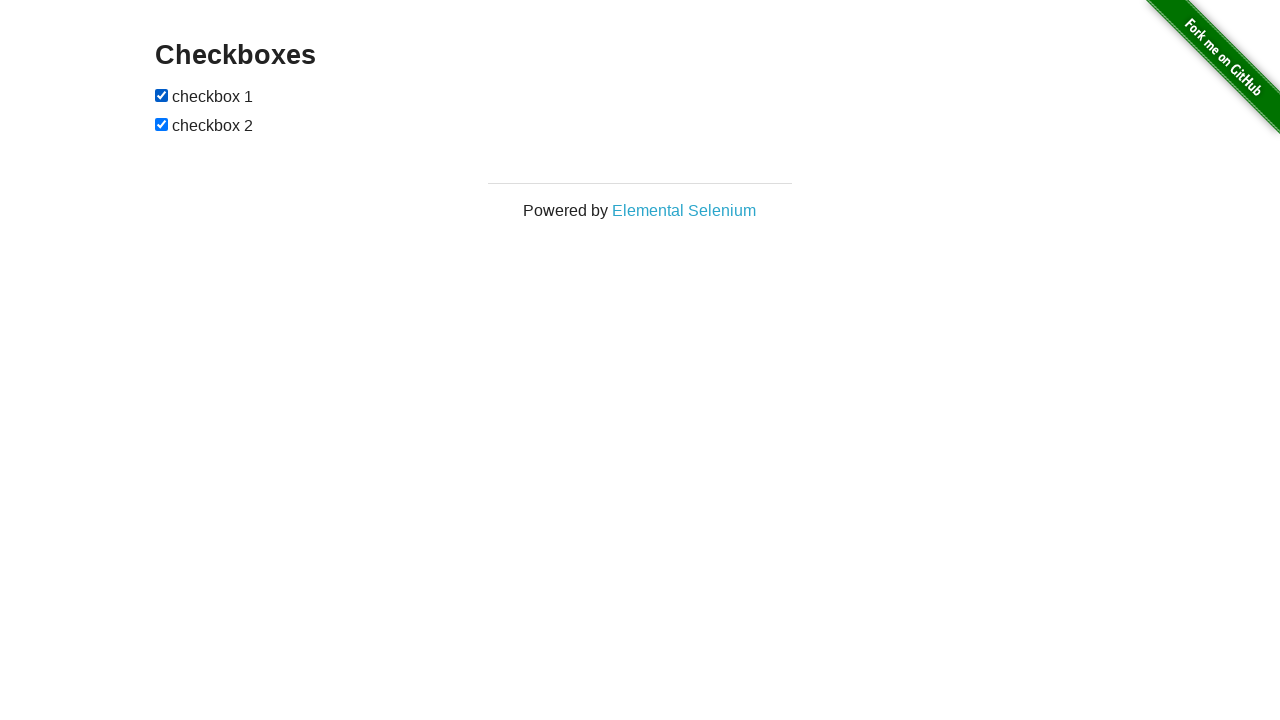

Checked second checkbox state
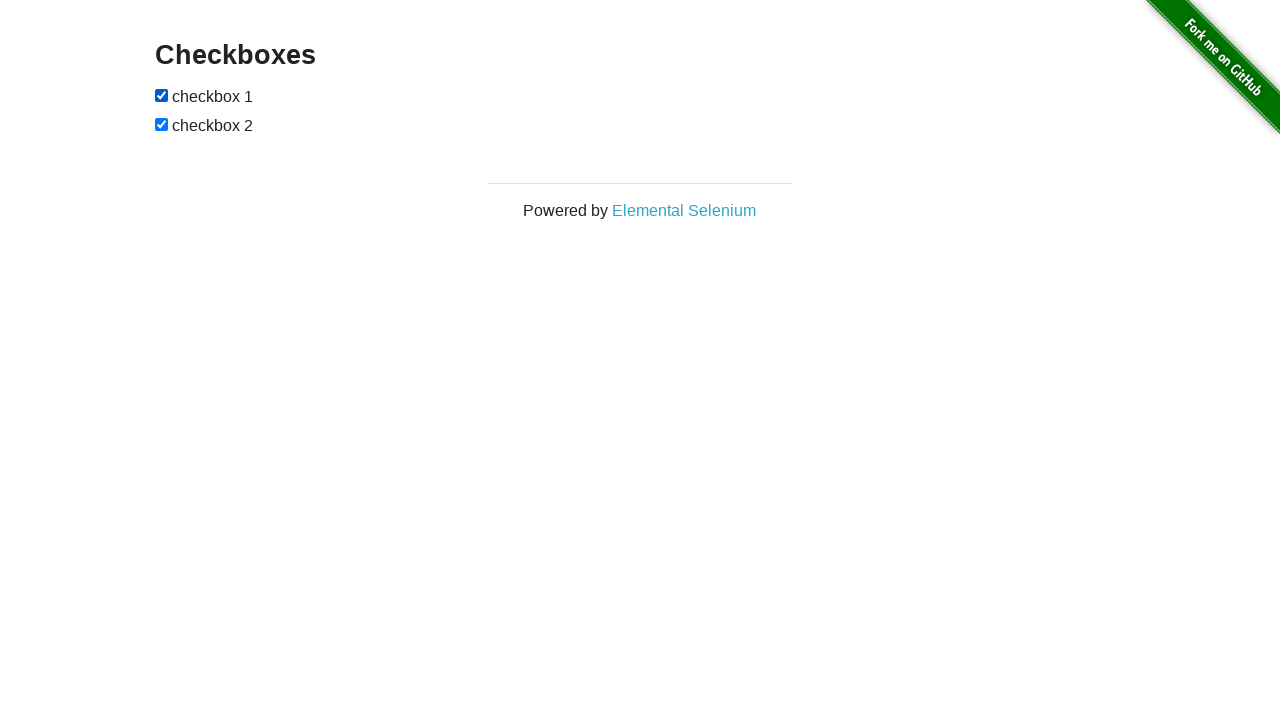

Second checkbox was checked, now unchecking it at (162, 124) on input[type='checkbox']:nth-child(3)
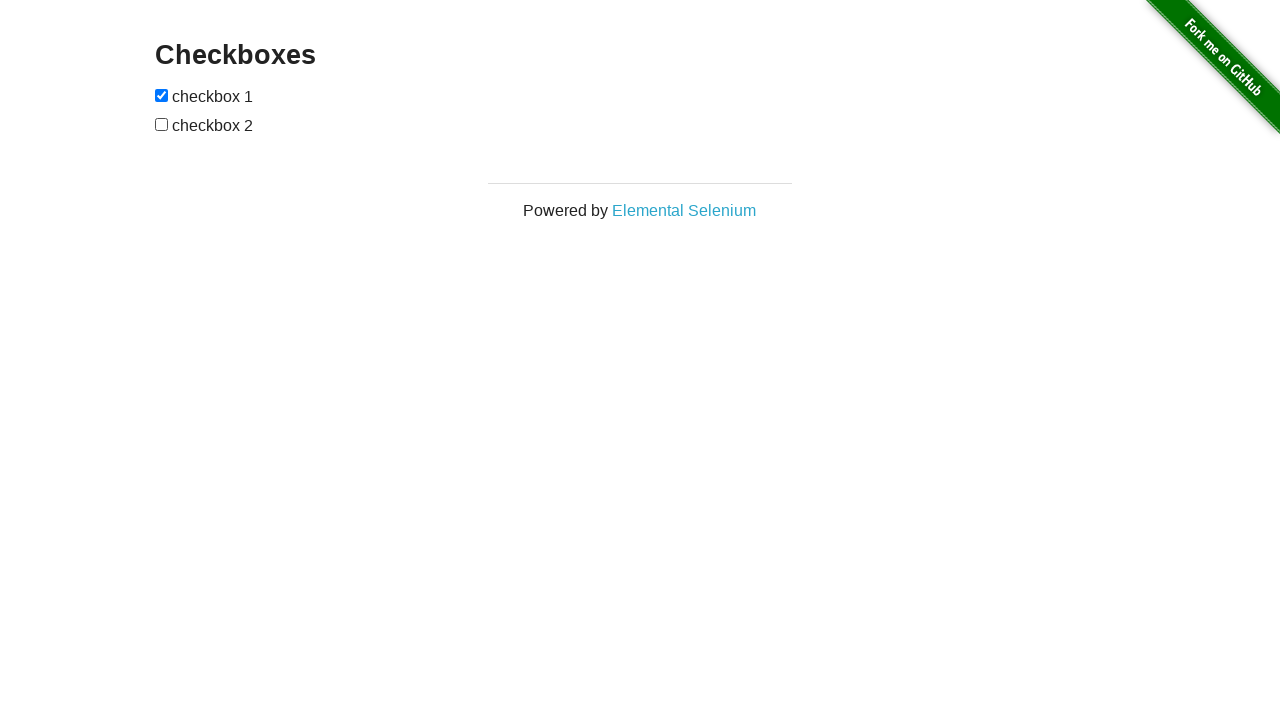

Verified first checkbox is checked
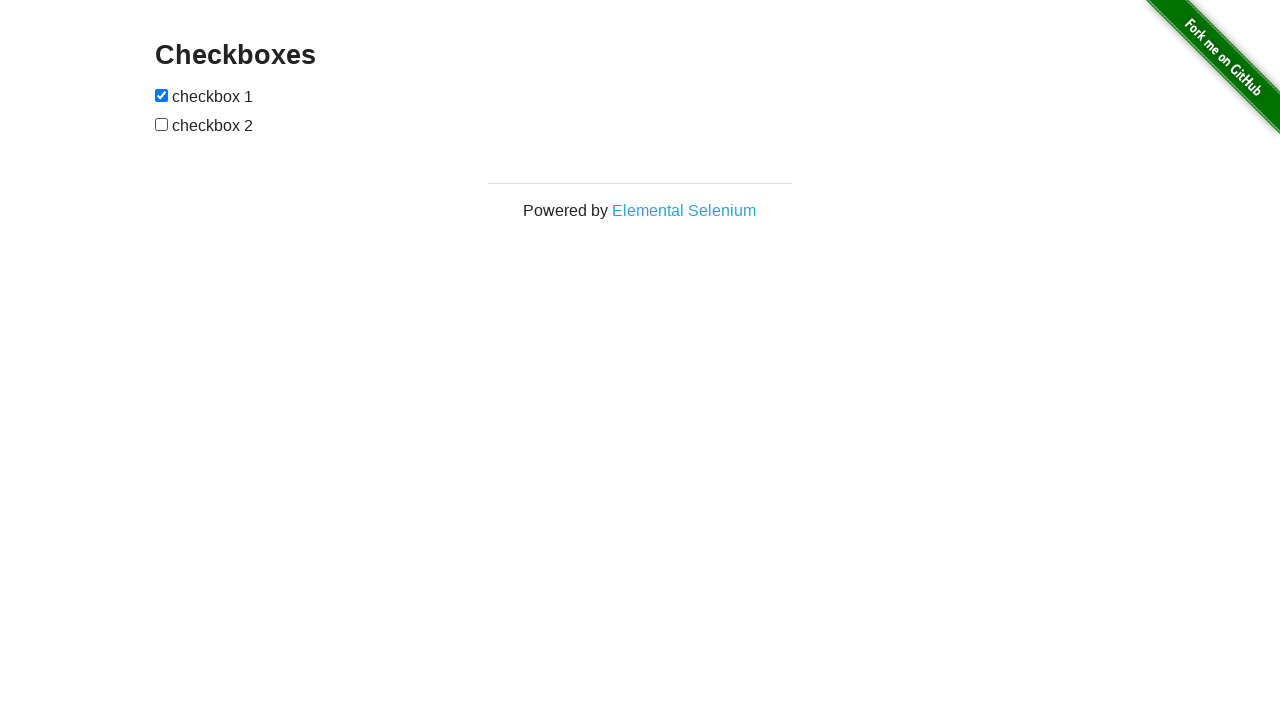

Verified second checkbox is unchecked
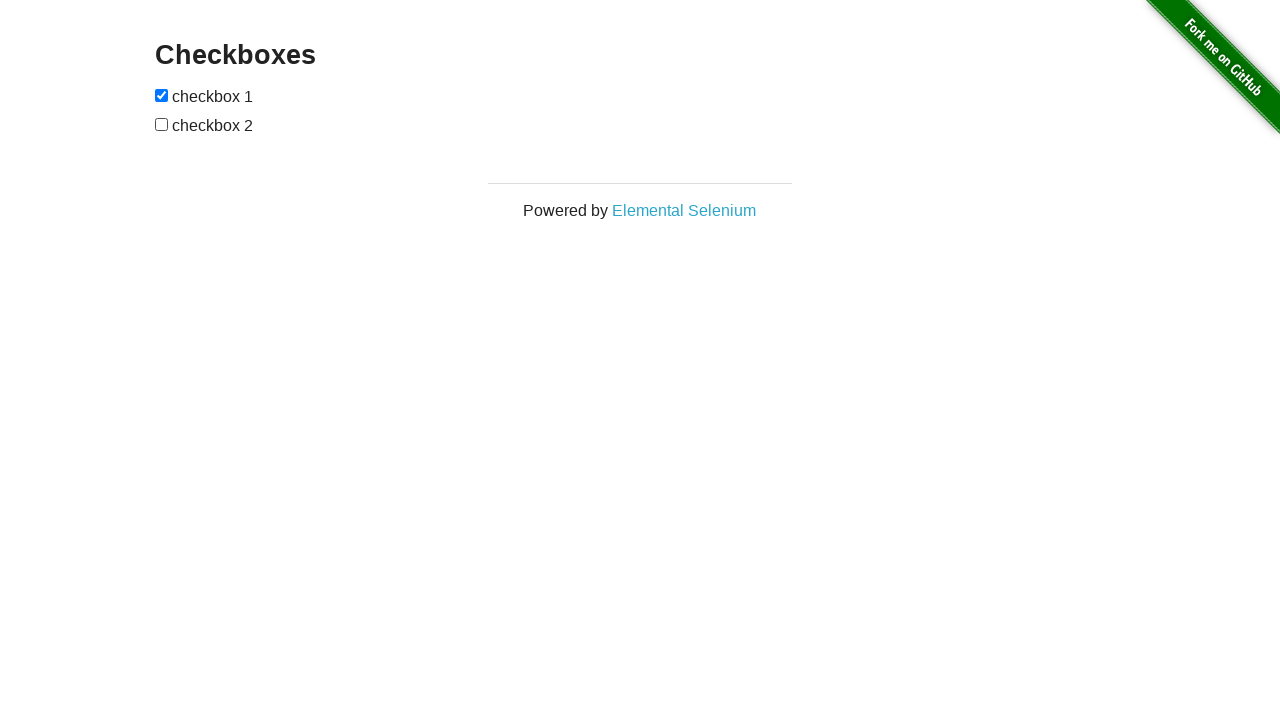

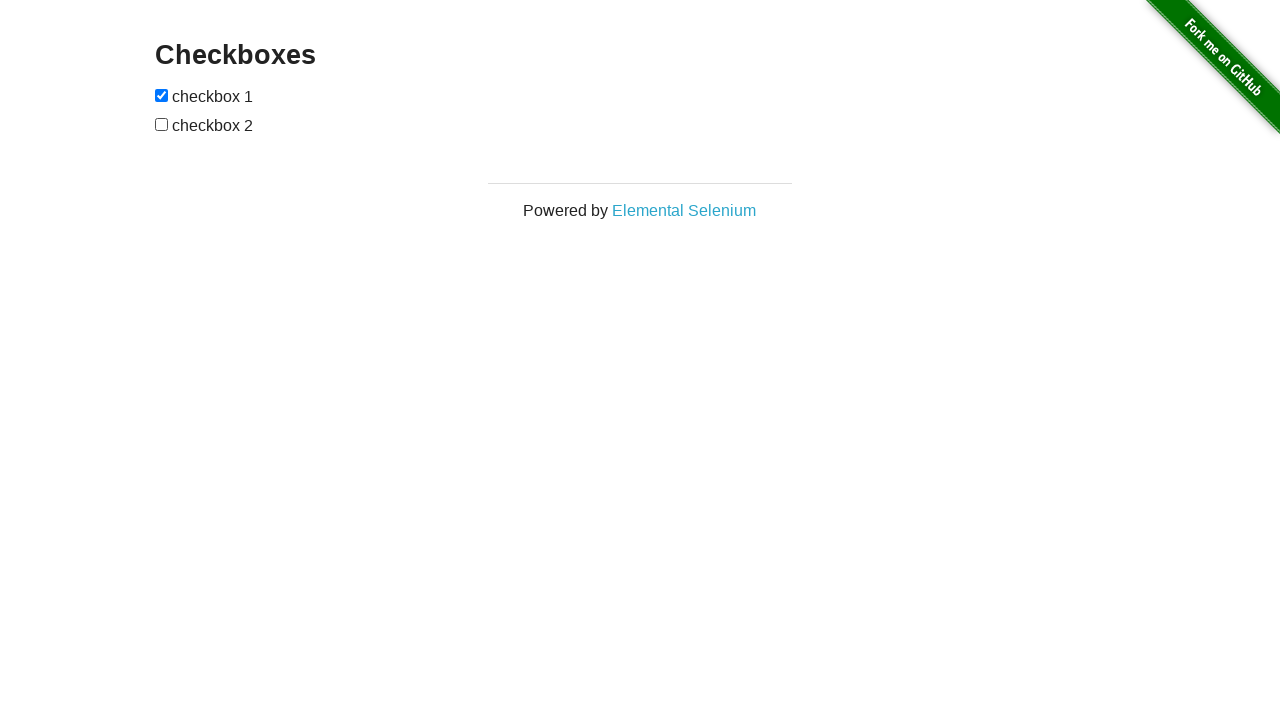